Clicks on date input field using CSS selector

Starting URL: https://bonigarcia.dev/selenium-webdriver-java/web-form.html

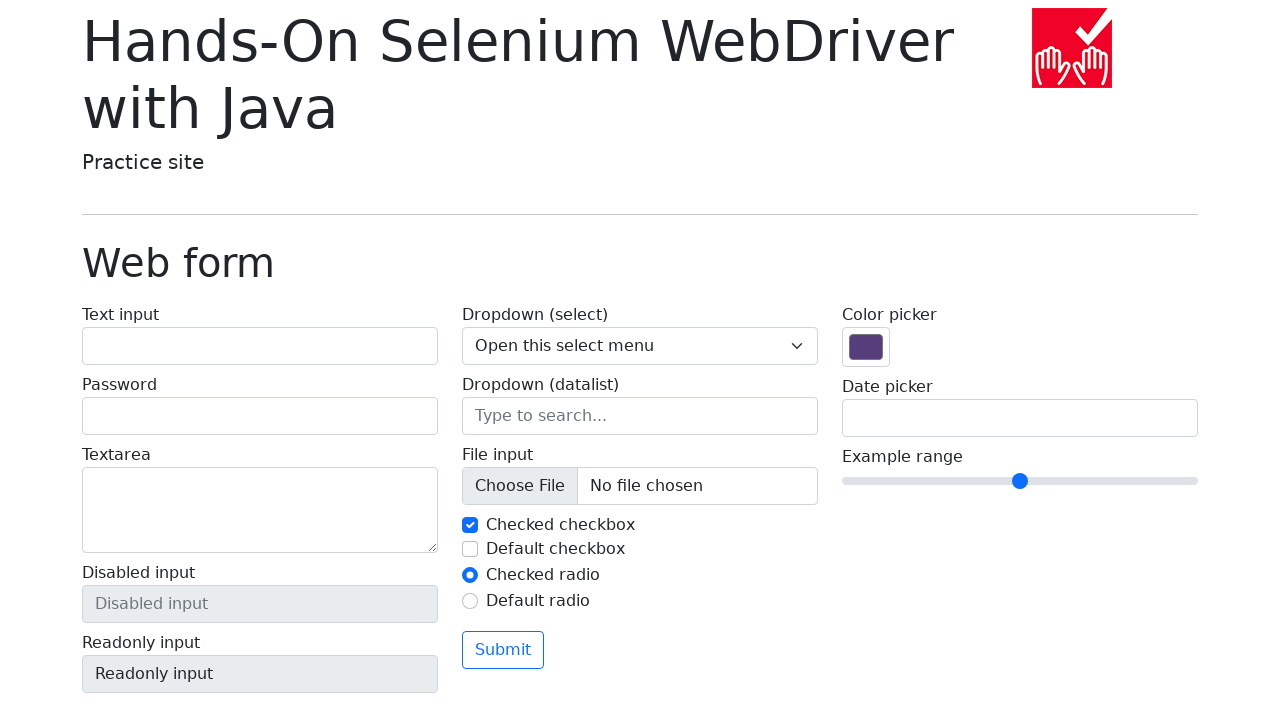

Clicked on date input field using CSS selector [name='my-date'] at (1020, 418) on [name="my-date"]
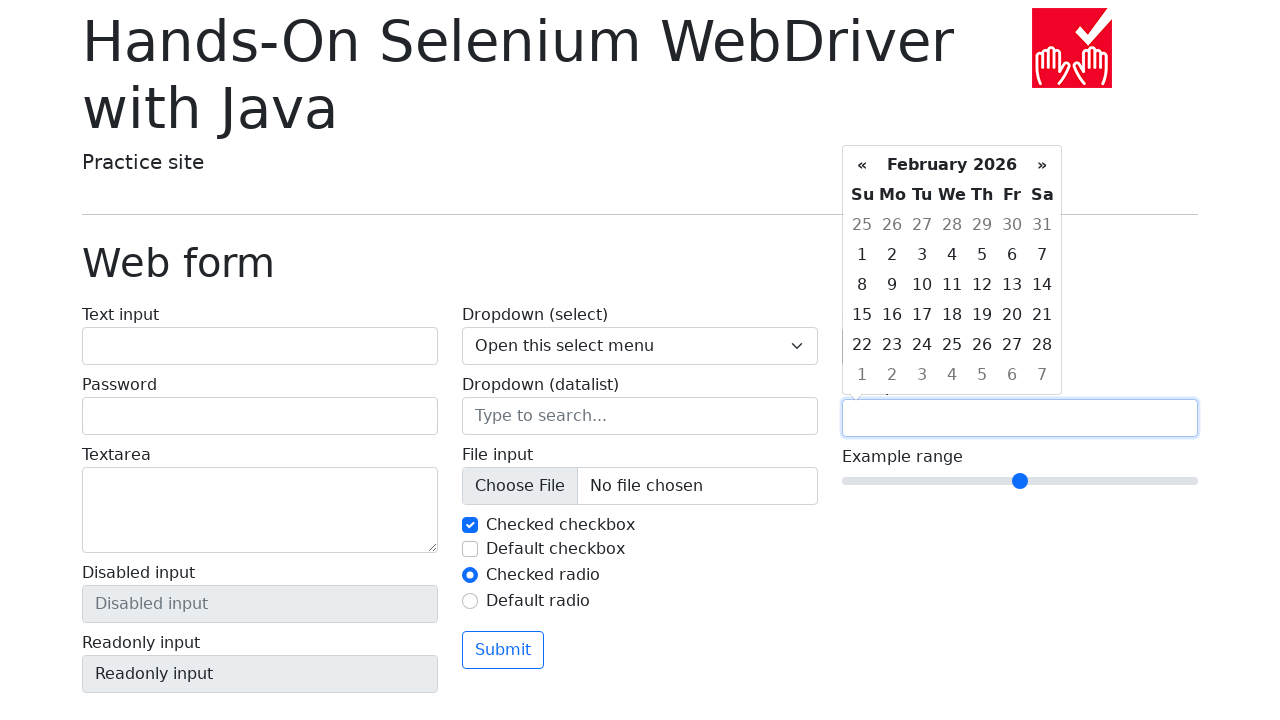

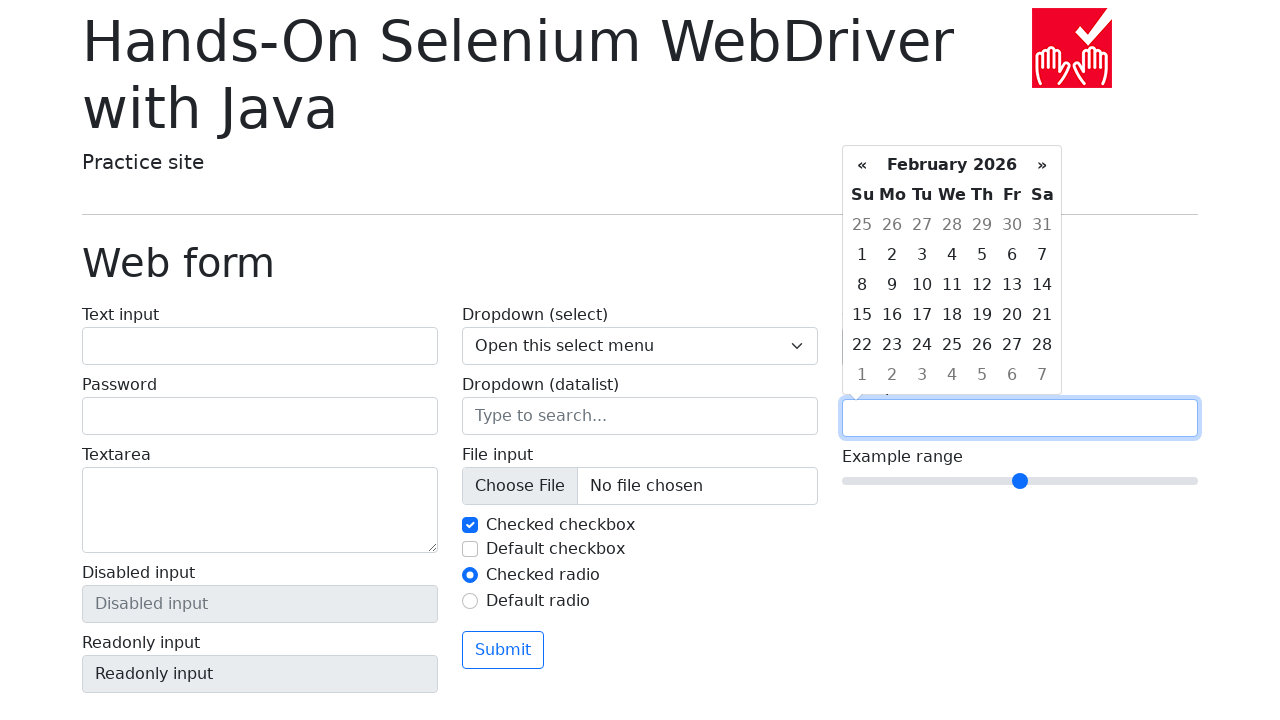